Tests dropdown and multi-select functionality on LetCode dropdowns page

Starting URL: https://letcode.in/dropdowns

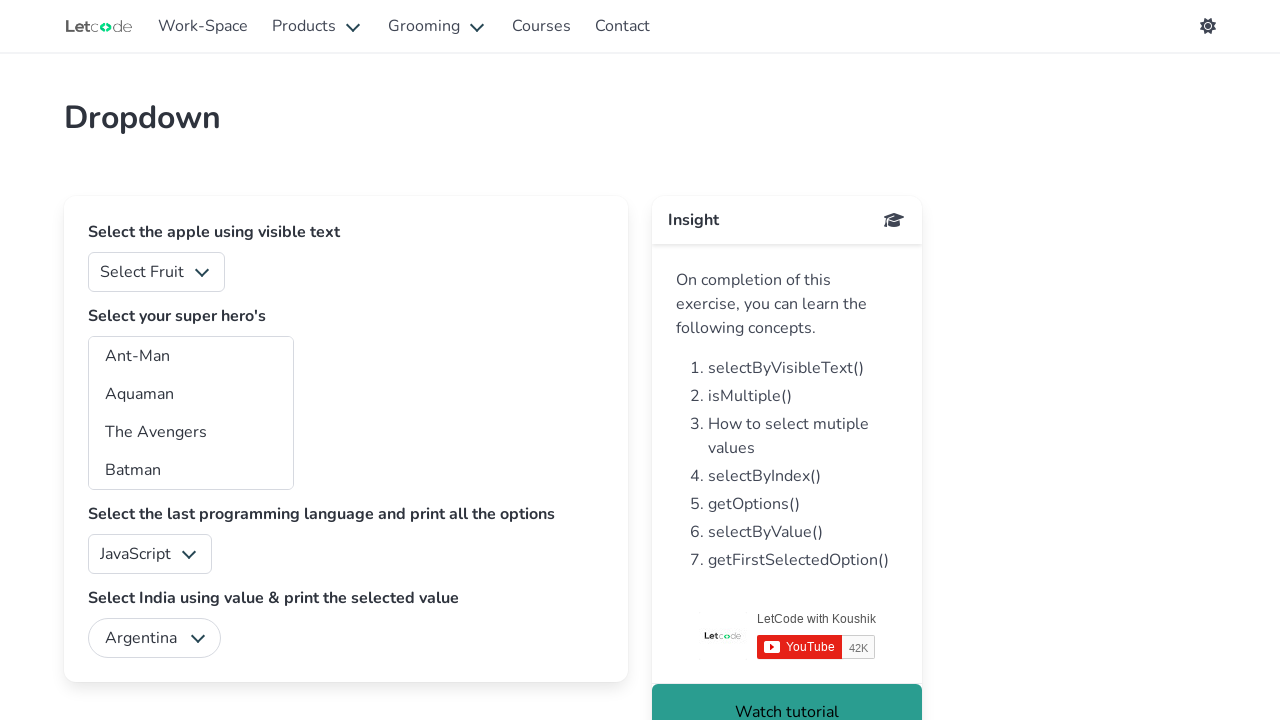

Selected fruit dropdown option by index 1 on #fruits
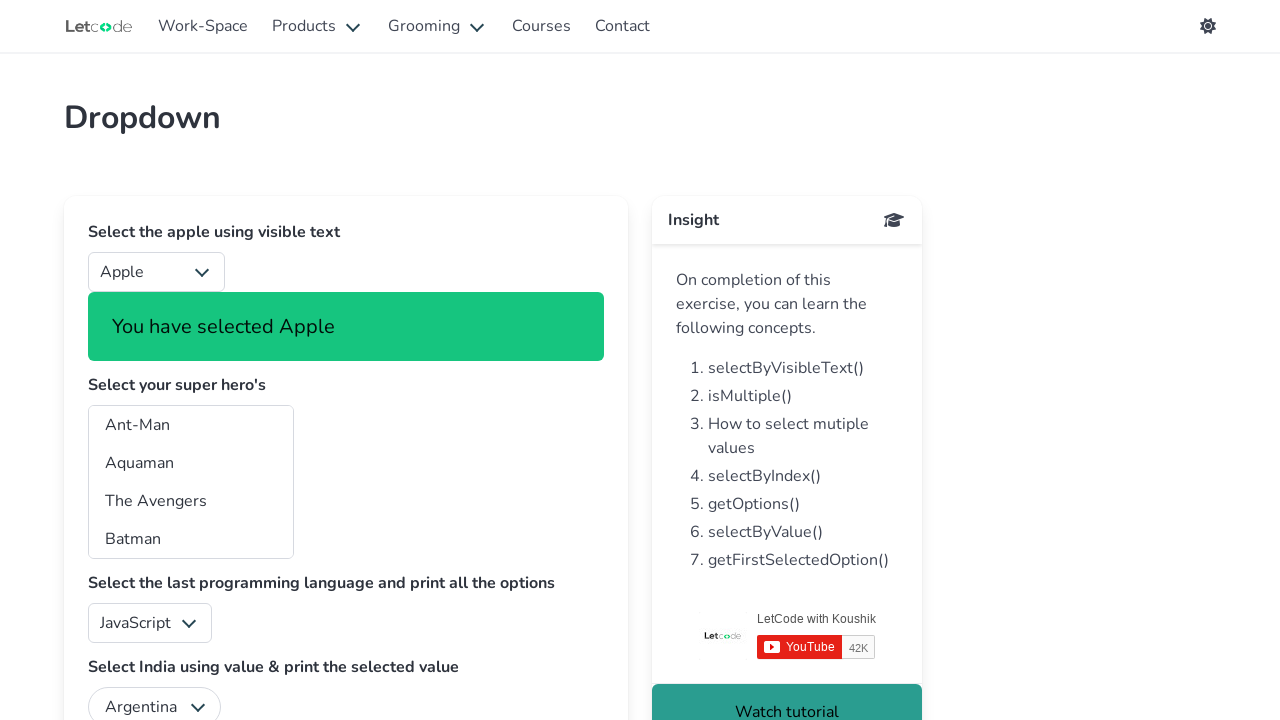

Selected fruit dropdown option by value '2' on #fruits
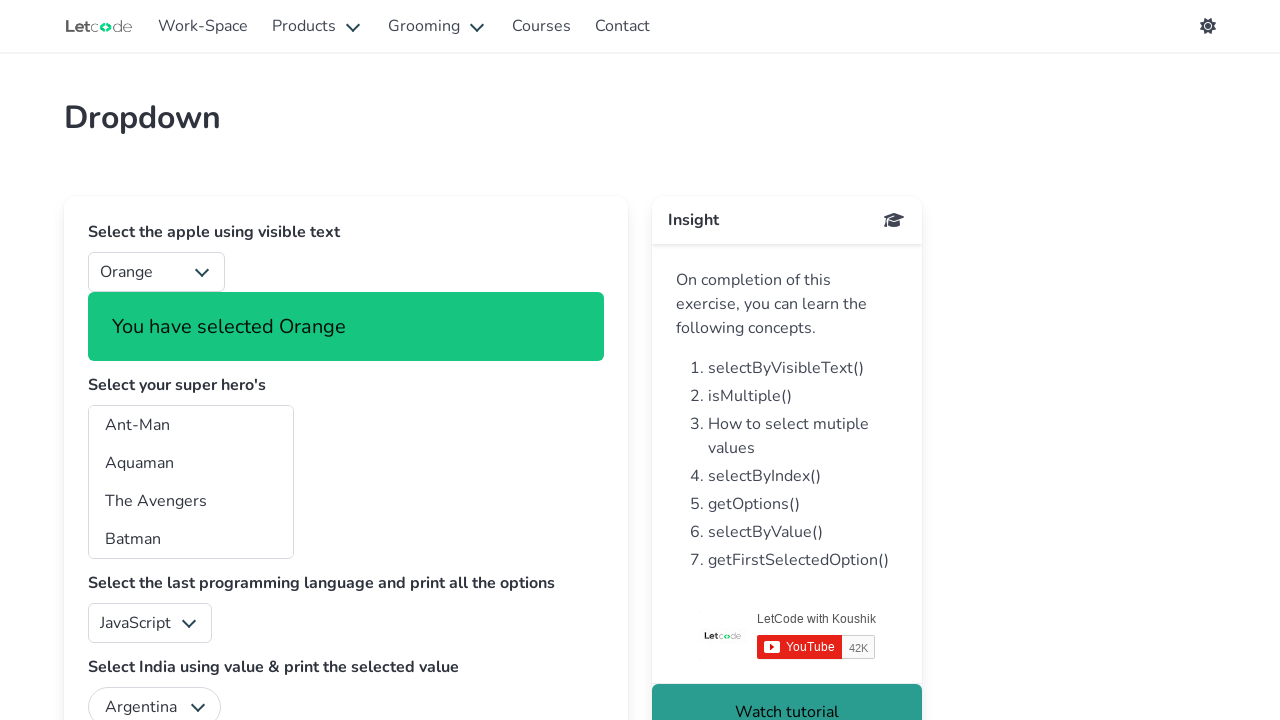

Selected fruit dropdown option by visible text 'Banana' on #fruits
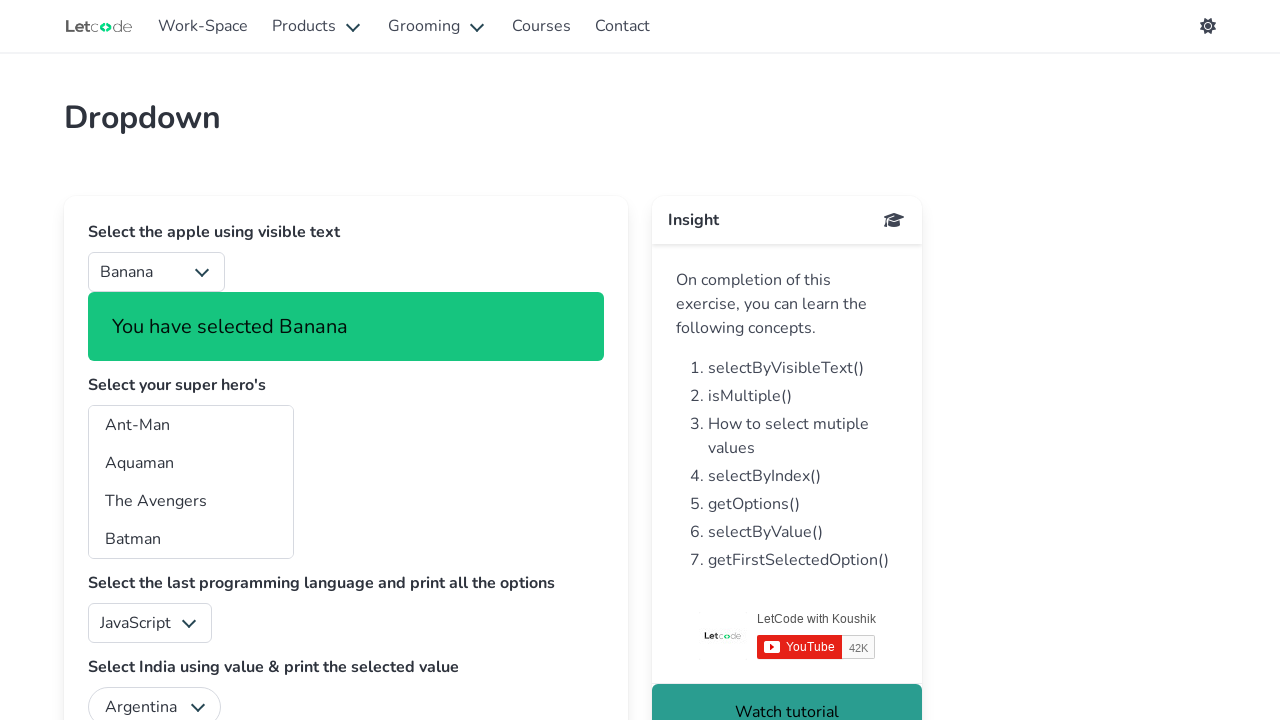

Typed 'Pine' in the fruit dropdown field on #fruits
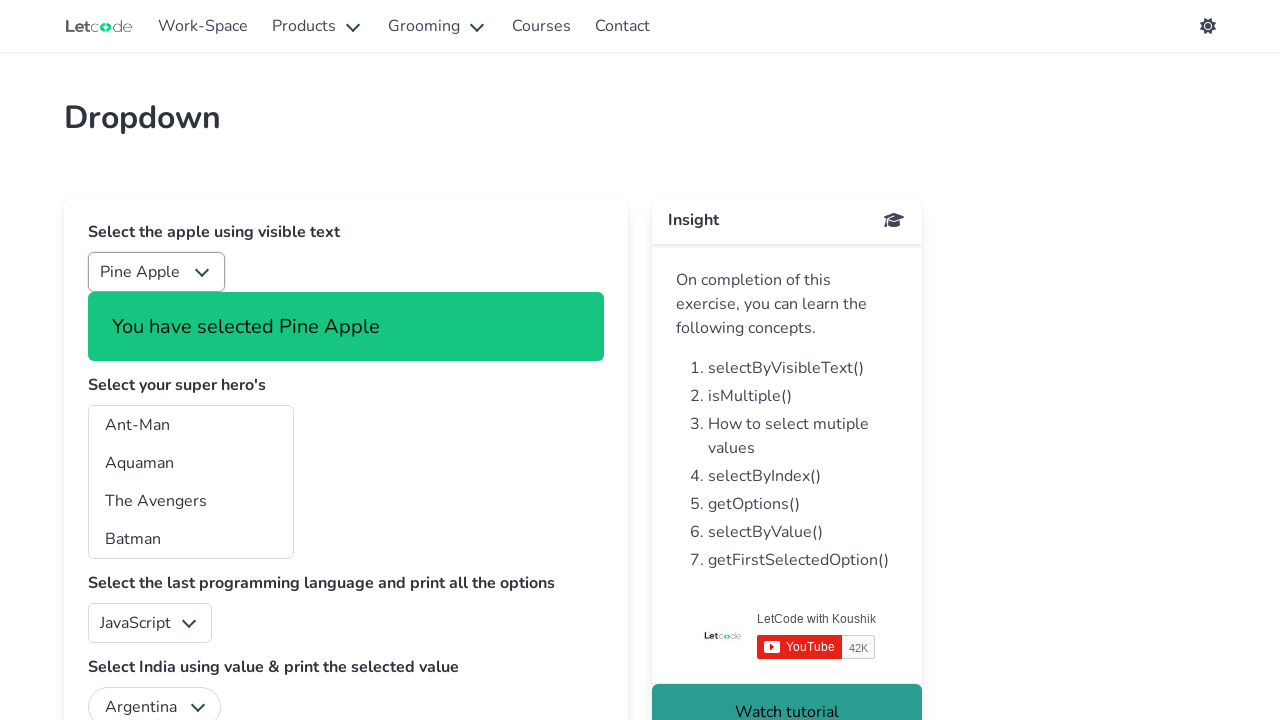

Multi-selected superheros dropdown options at indices 2, 3, and 4 on #superheros
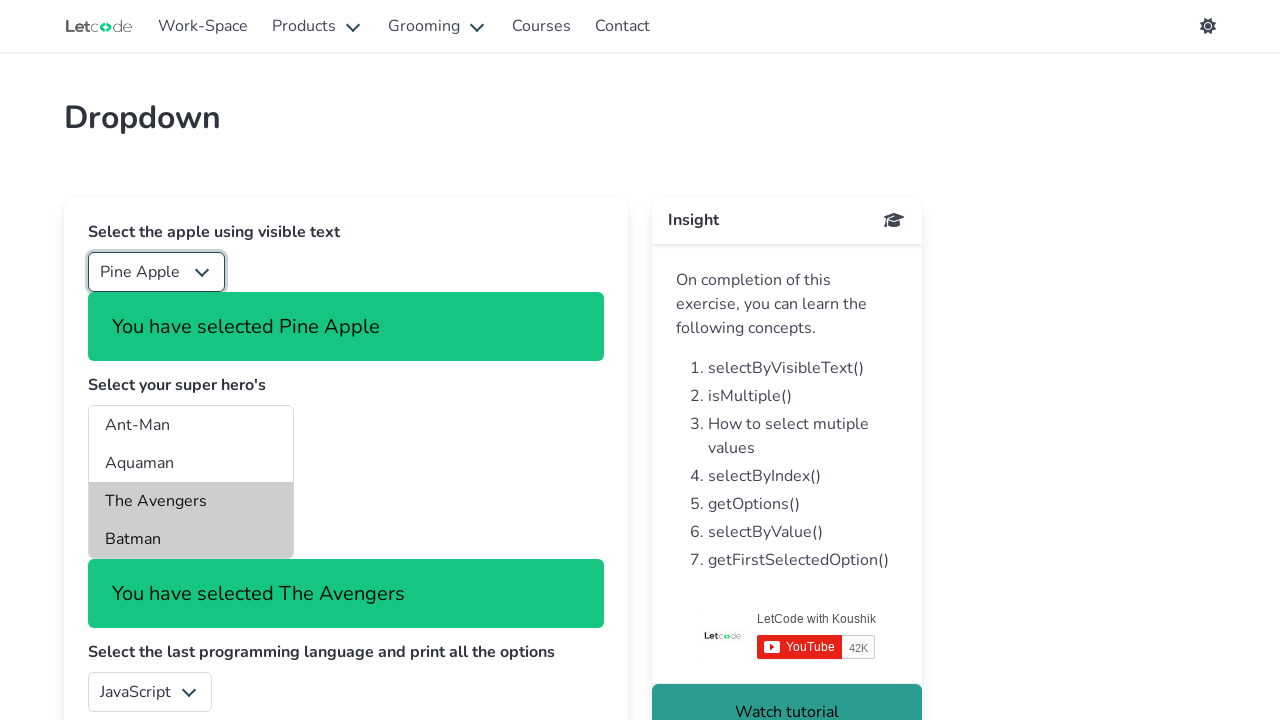

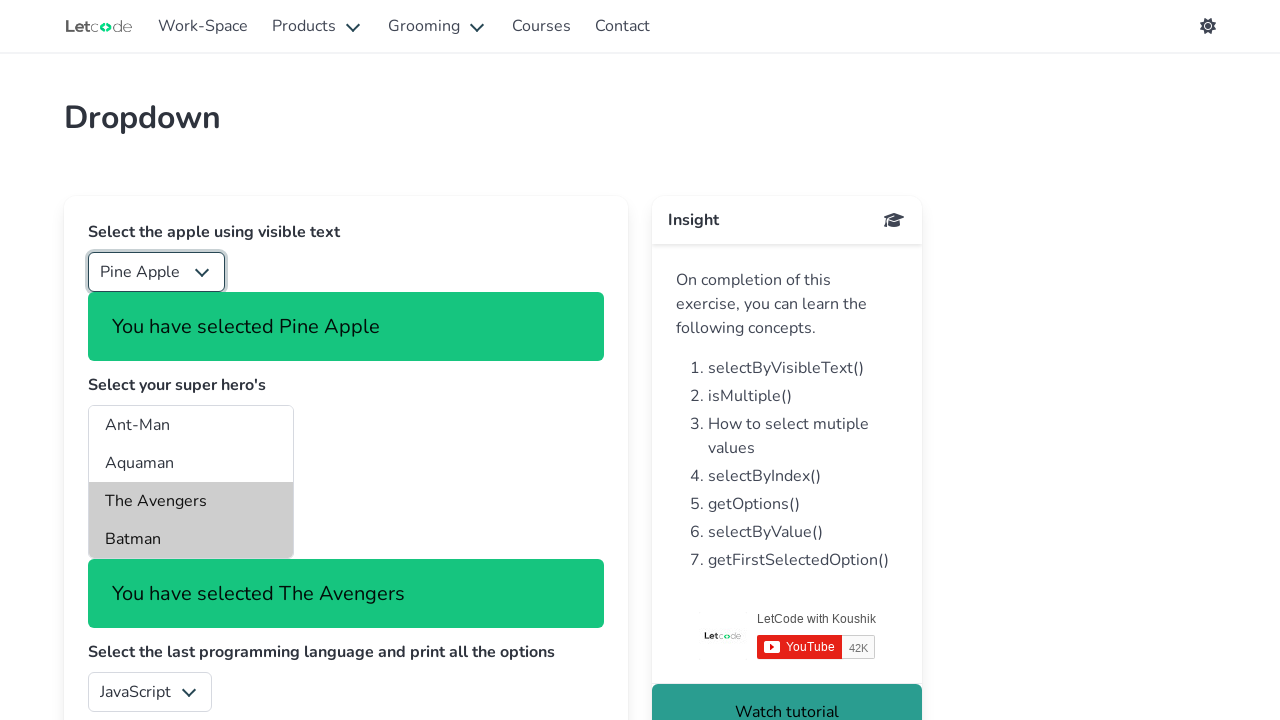